Tests table sorting functionality by clicking on the first column header to sort the table

Starting URL: https://the-internet.herokuapp.com/tables

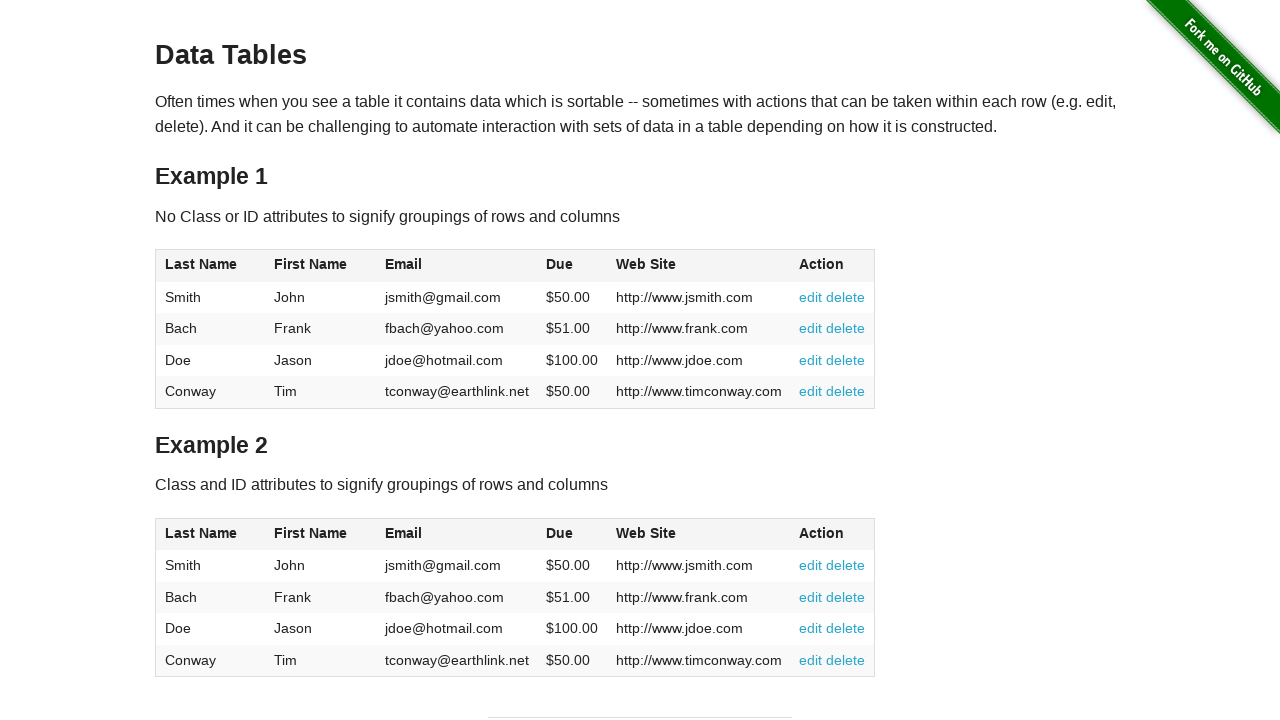

Clicked on first column header to sort table at (210, 266) on xpath=//table[@id='table1']//tr[1]//th[1]
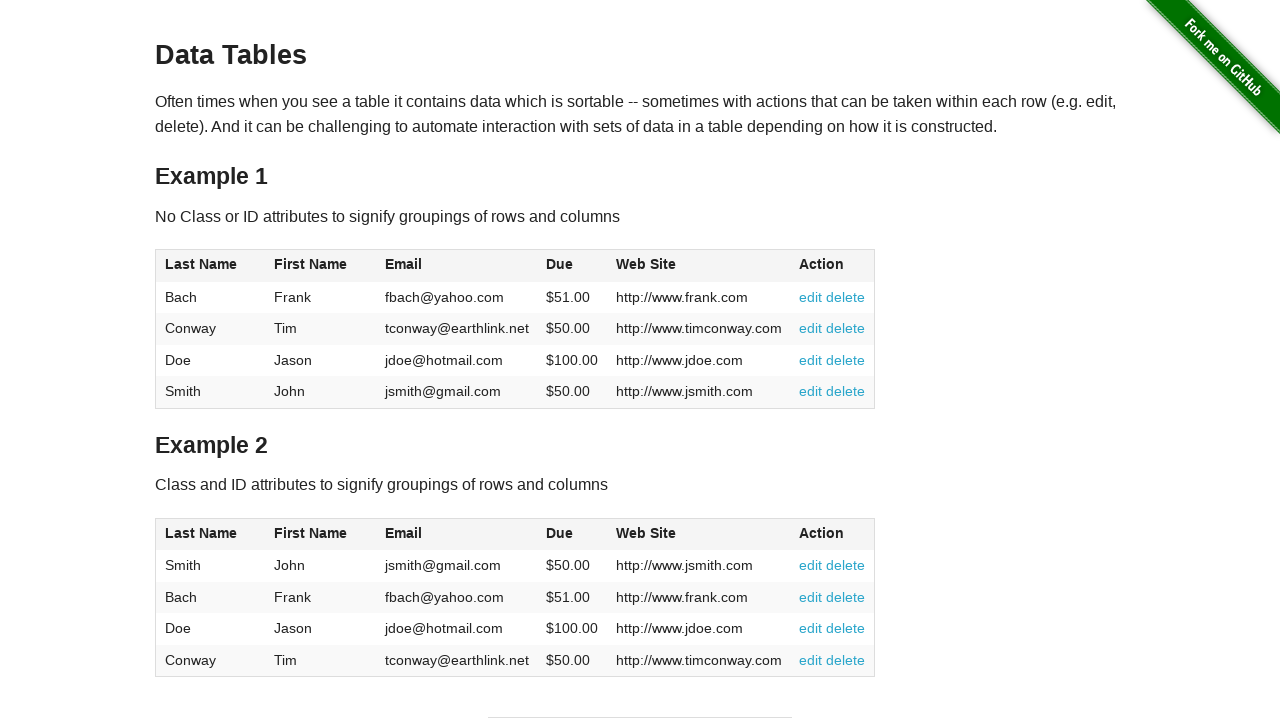

Waited 500ms for sorting to complete
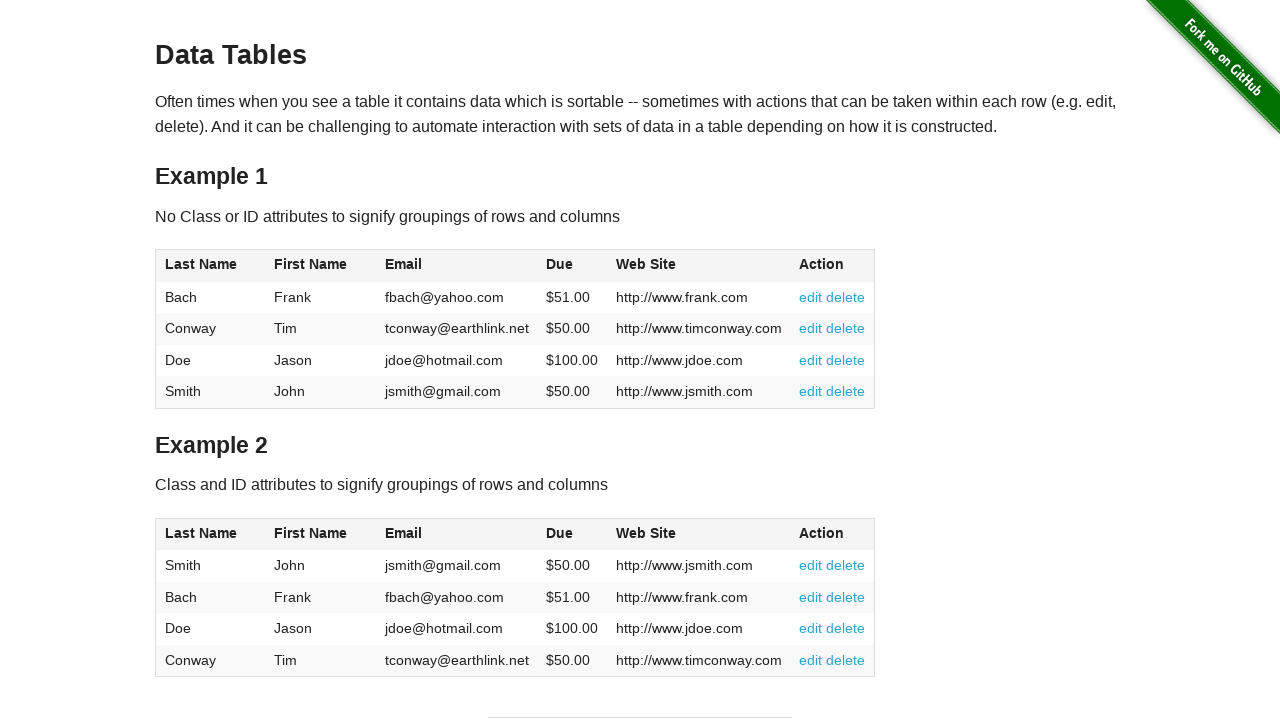

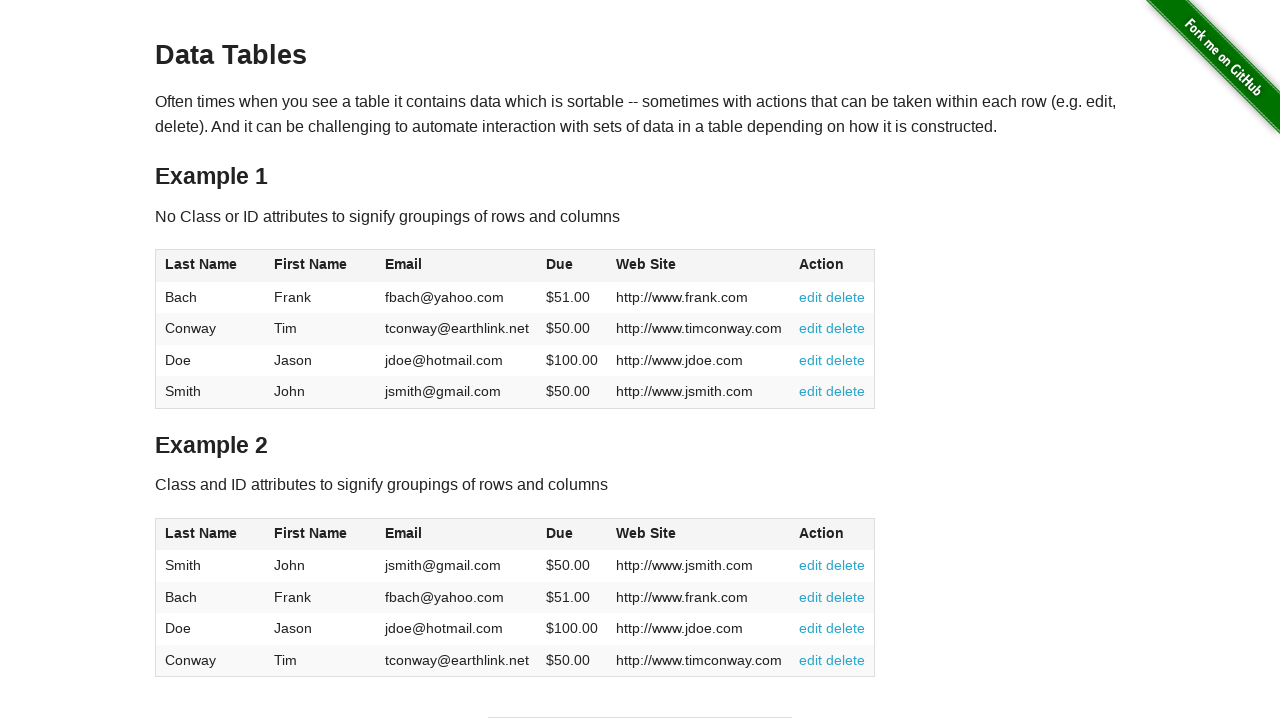